Tests that product images are different when logged in as problem_user (this test is expected to fail due to a bug)

Starting URL: https://www.saucedemo.com/

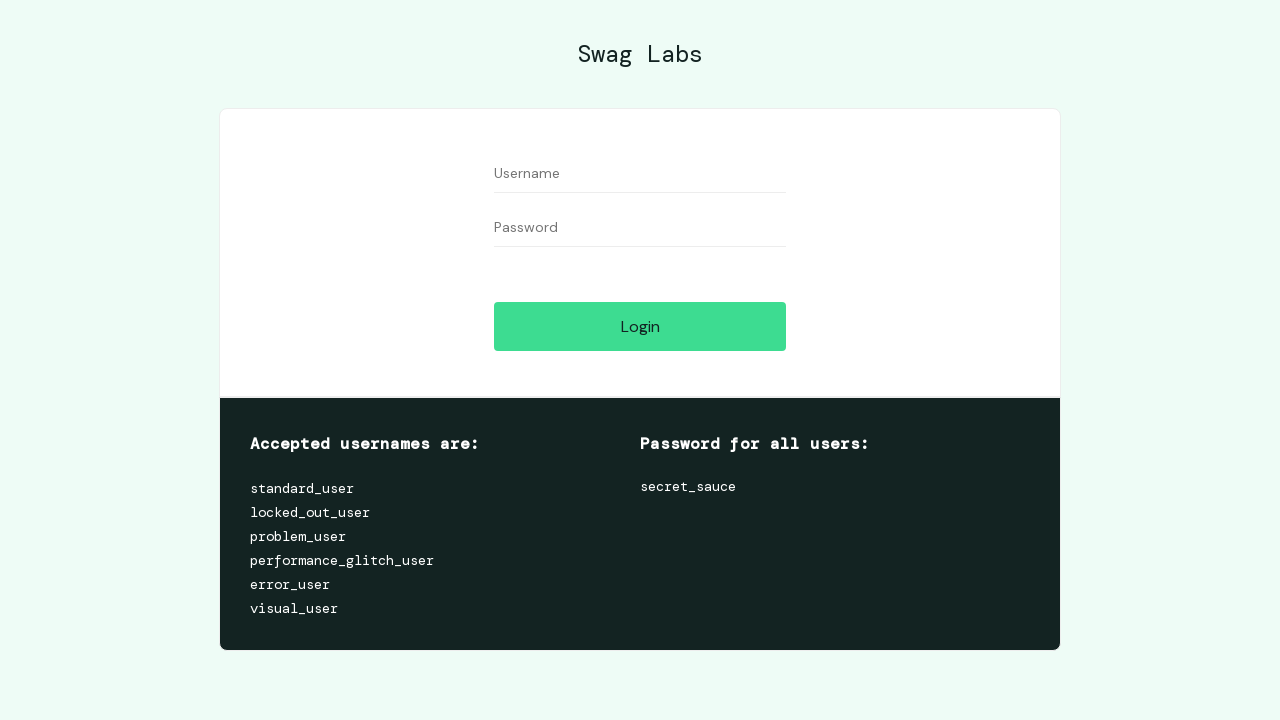

Filled username field with 'problem_user' on #user-name
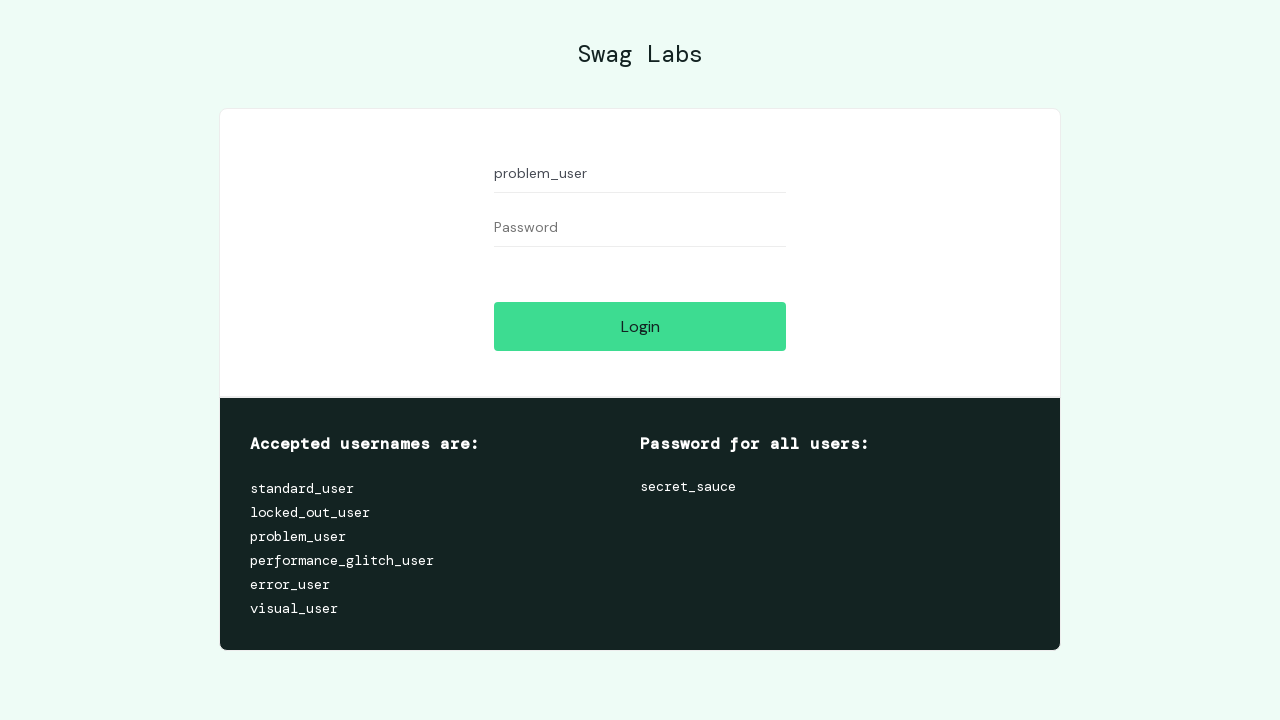

Filled password field with 'secret_sauce' on #password
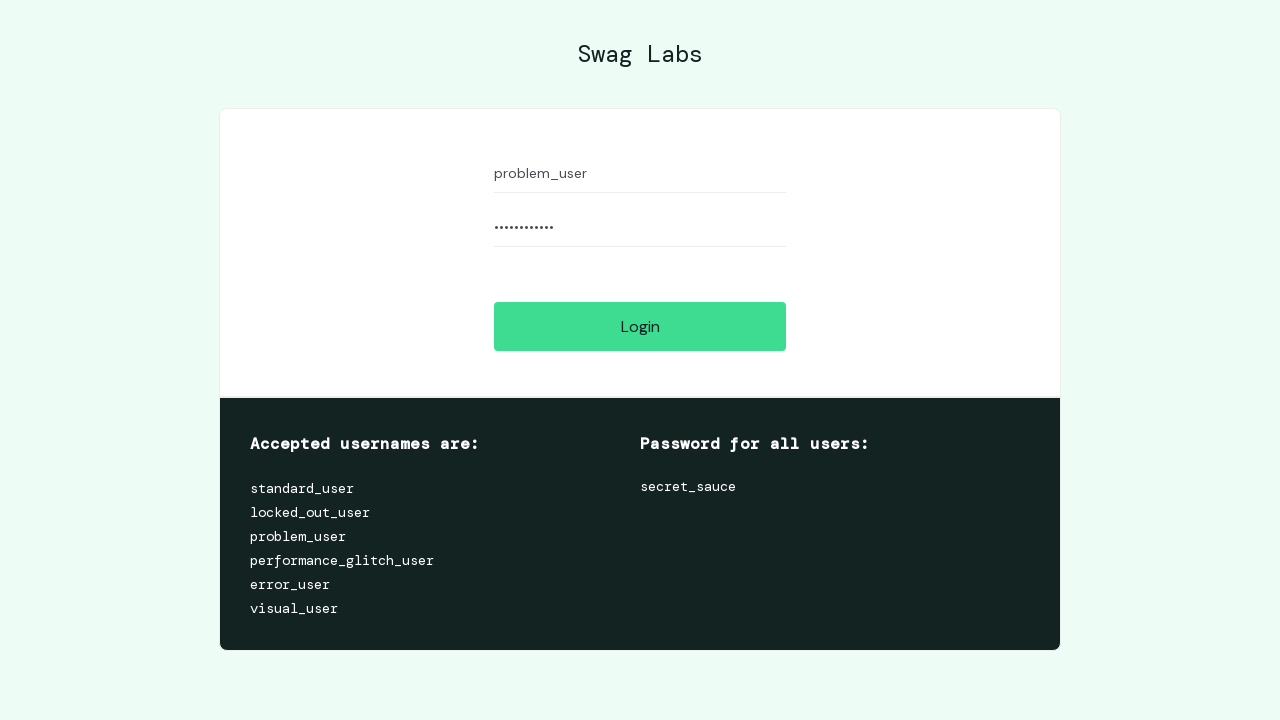

Clicked login button at (640, 326) on #login-button
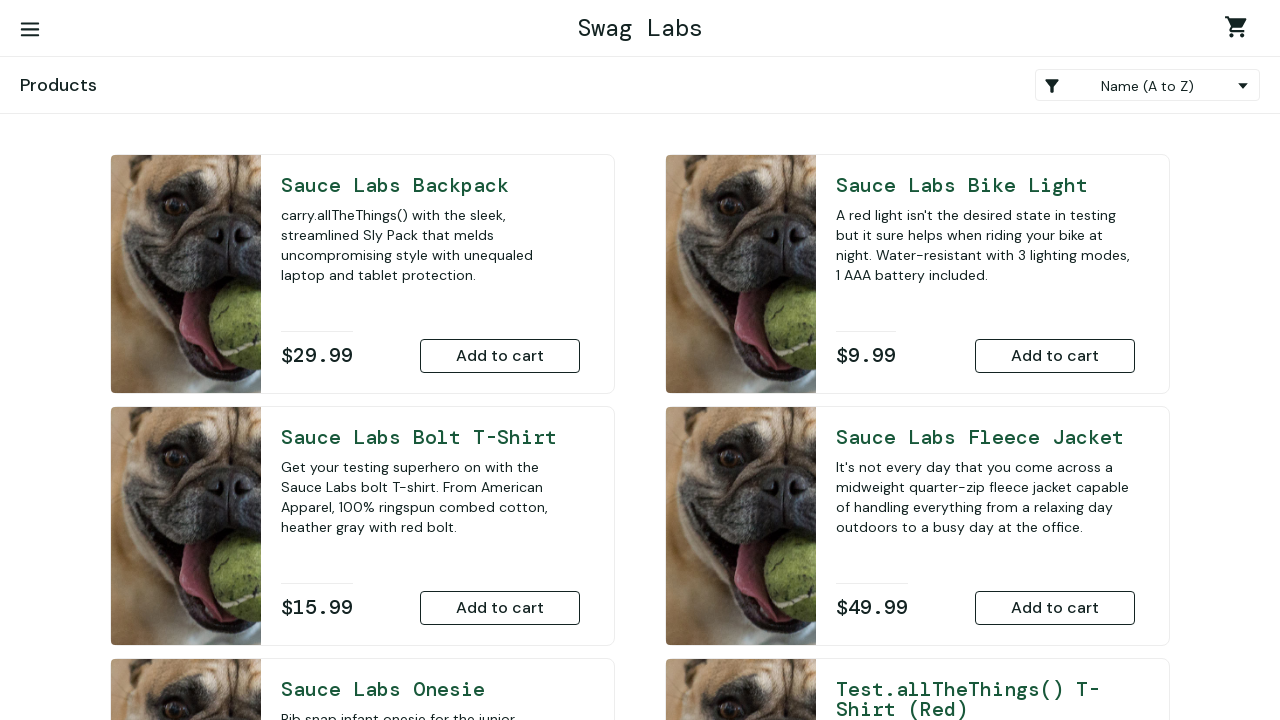

Inventory page loaded
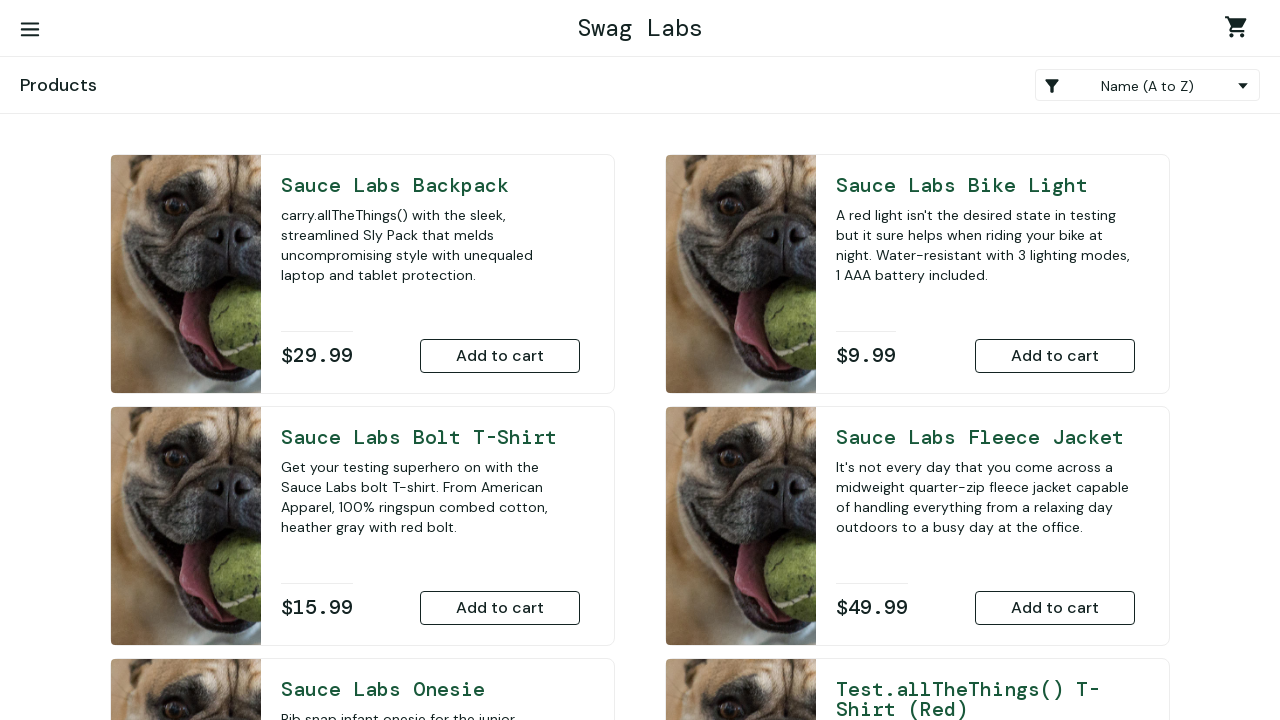

Retrieved 12 product image elements
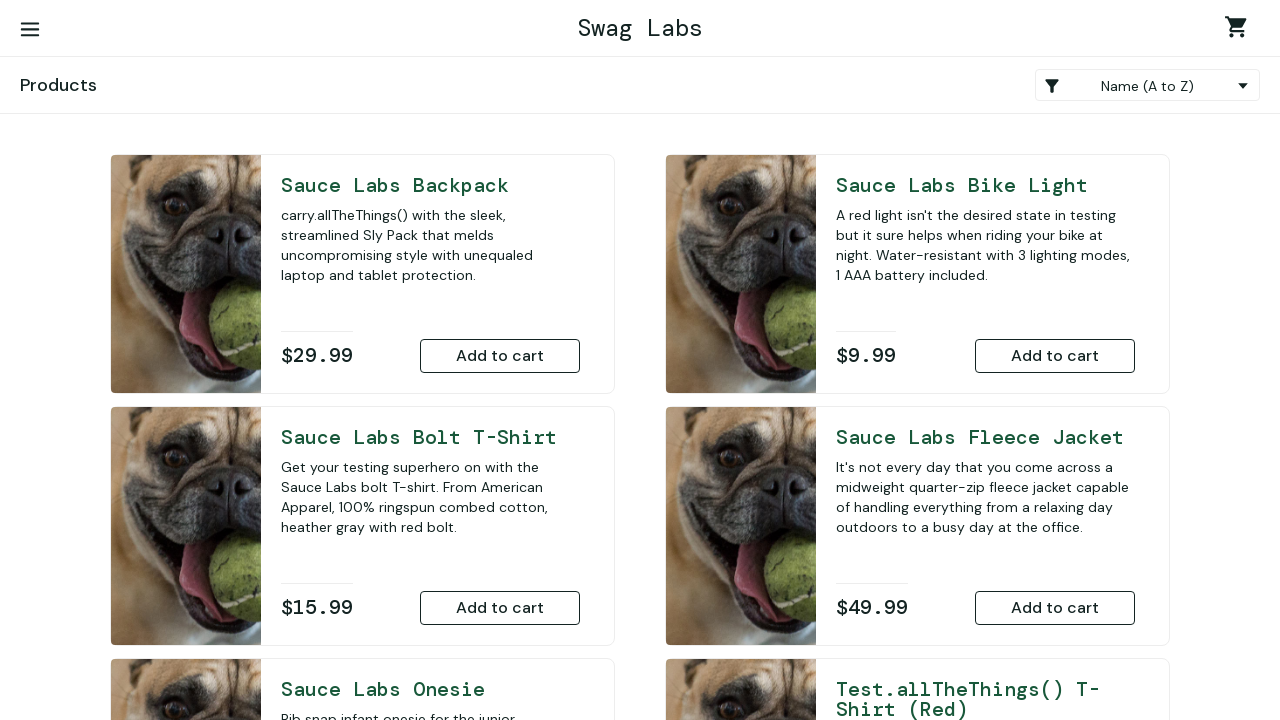

Extracted 12 image source URLs
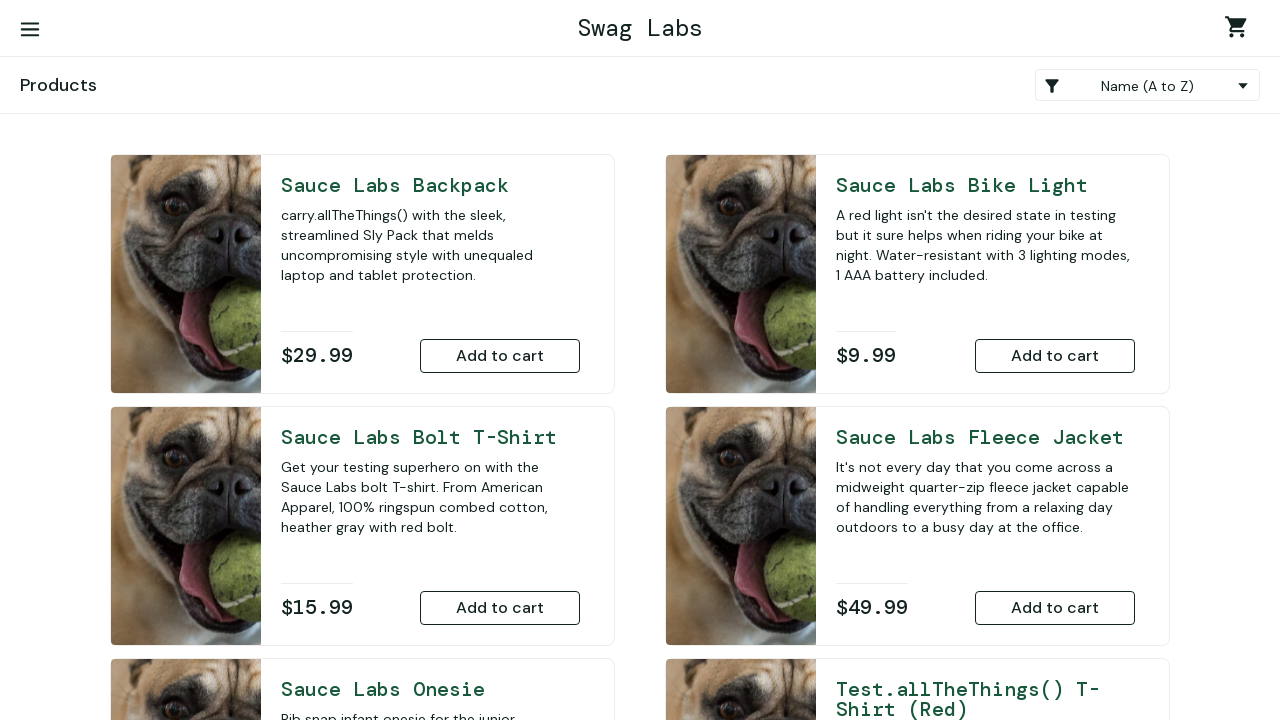

Asserted that product images are different (2 unique images found)
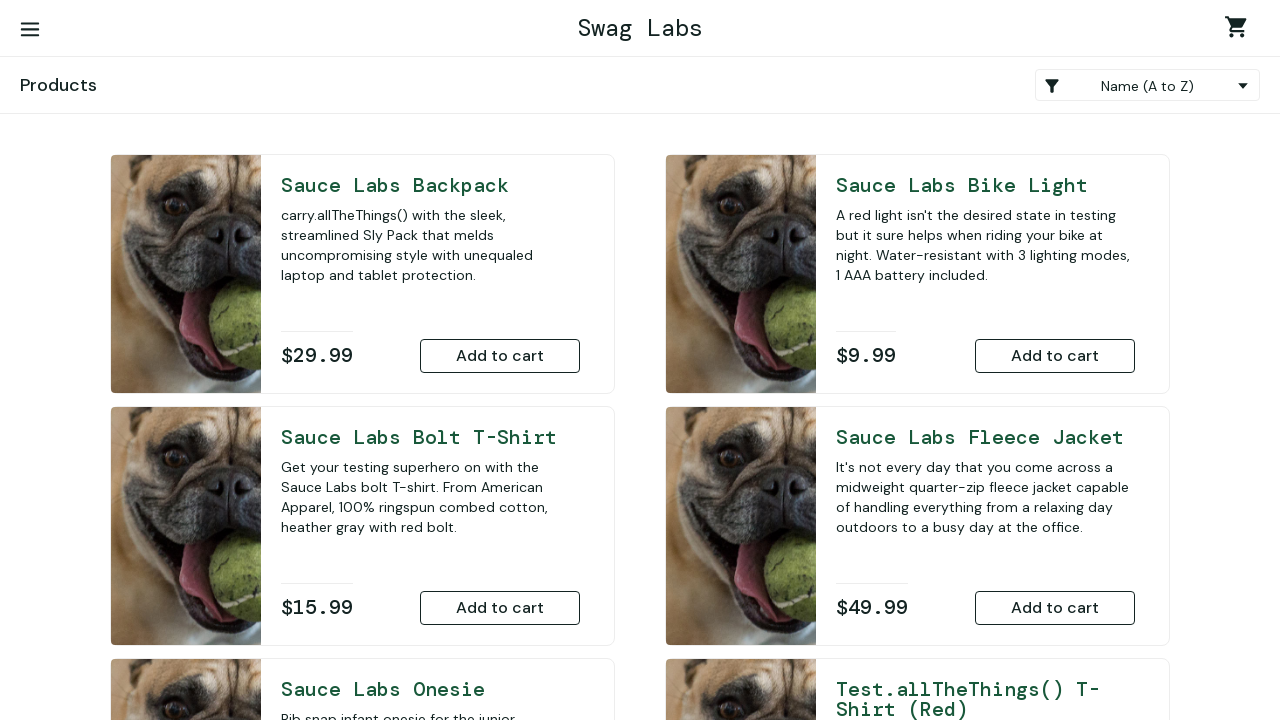

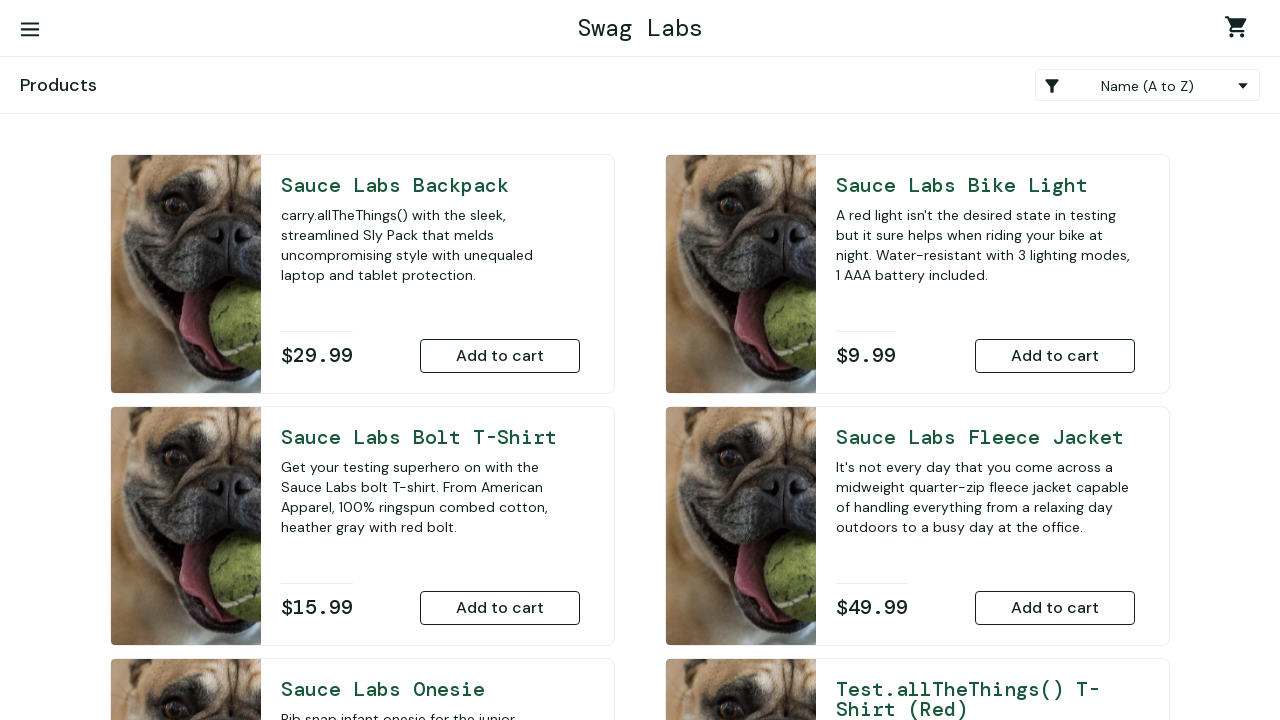